Tests a date picker calendar widget by selecting a specific date (June 16, 2028) and verifying the input fields contain the correct values.

Starting URL: https://rahulshettyacademy.com/seleniumPractise/#/offers

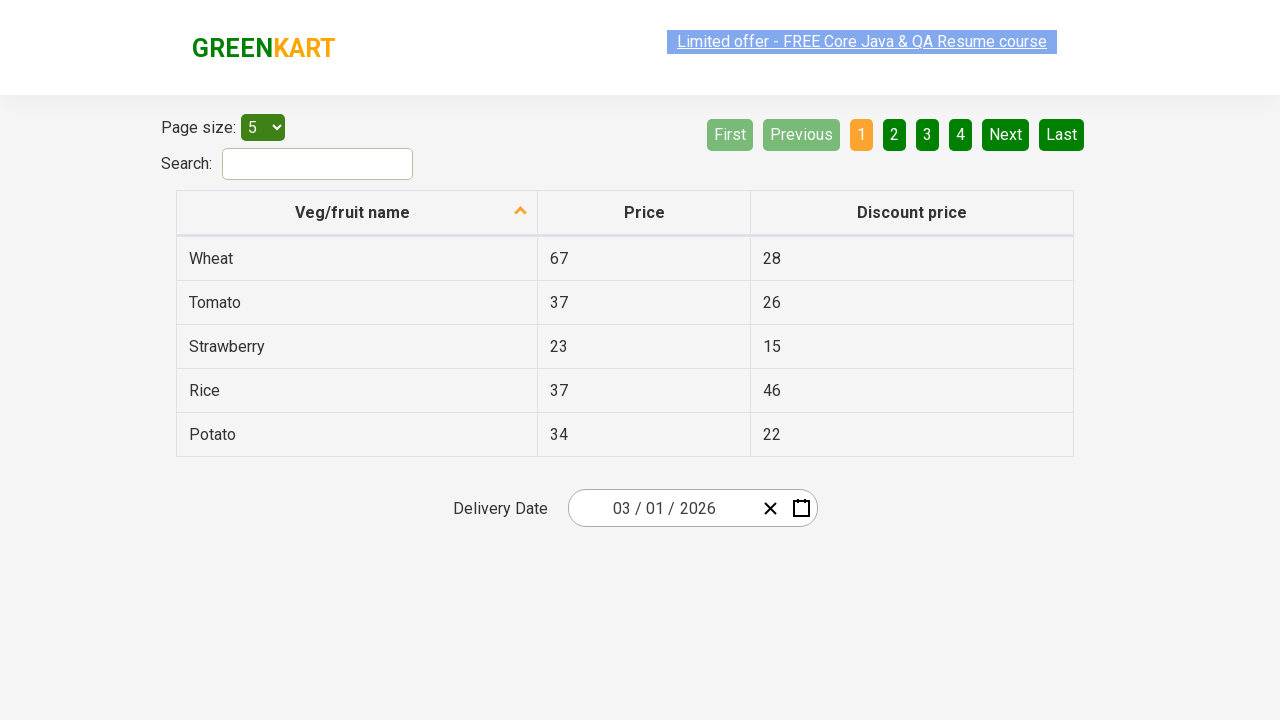

Clicked on date picker input group to open calendar widget at (662, 508) on .react-date-picker__inputGroup
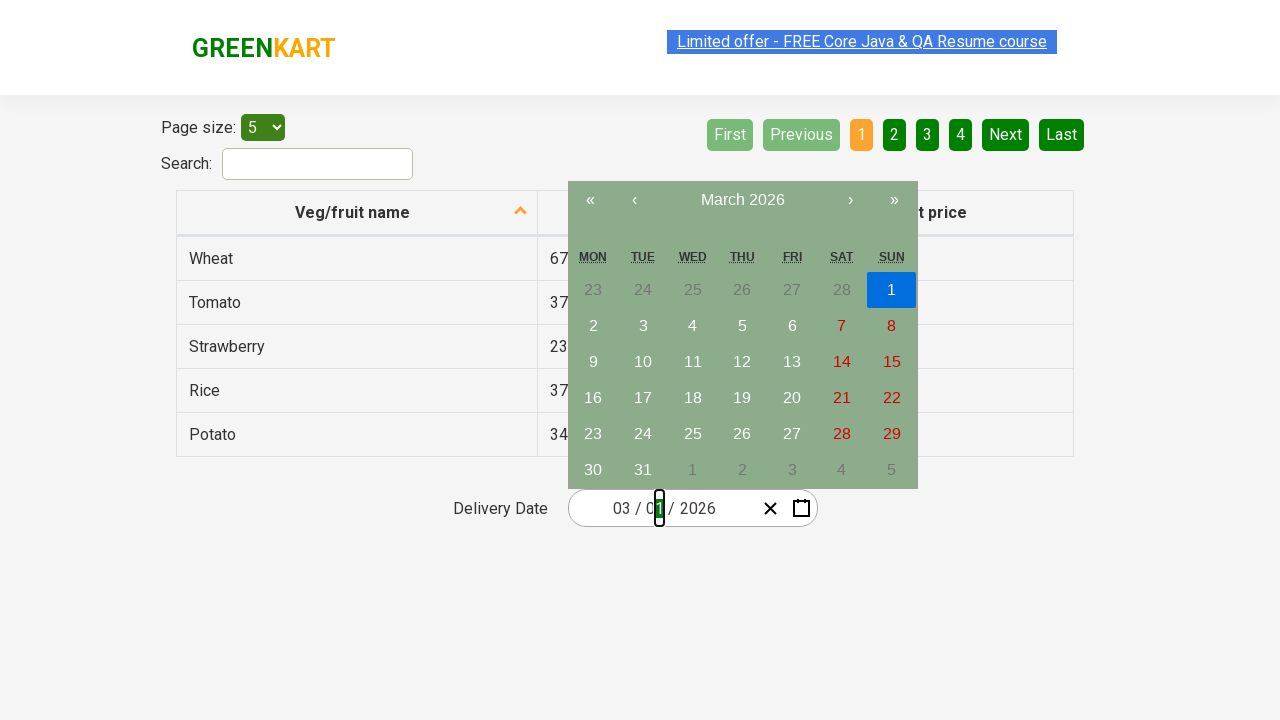

Clicked navigation label to navigate to year view (first click) at (742, 200) on .react-calendar__navigation__label__labelText--from
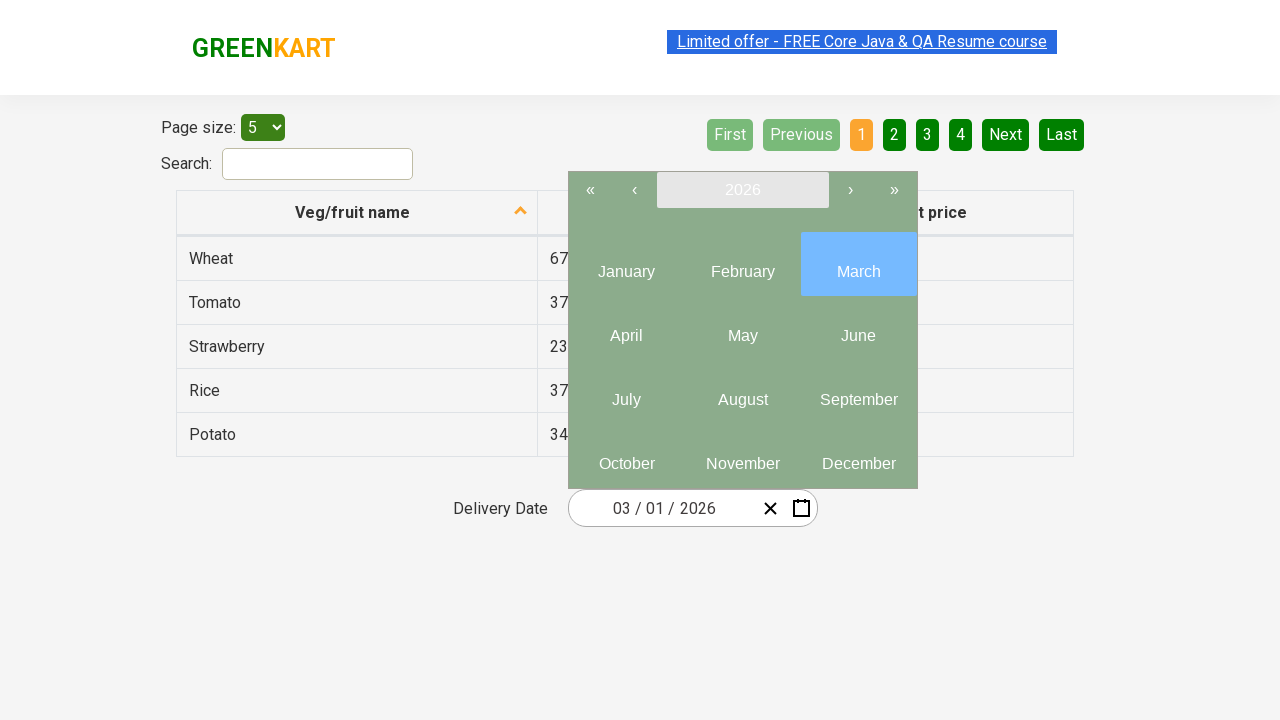

Clicked navigation label again to reach decade view at (742, 190) on .react-calendar__navigation__label__labelText--from
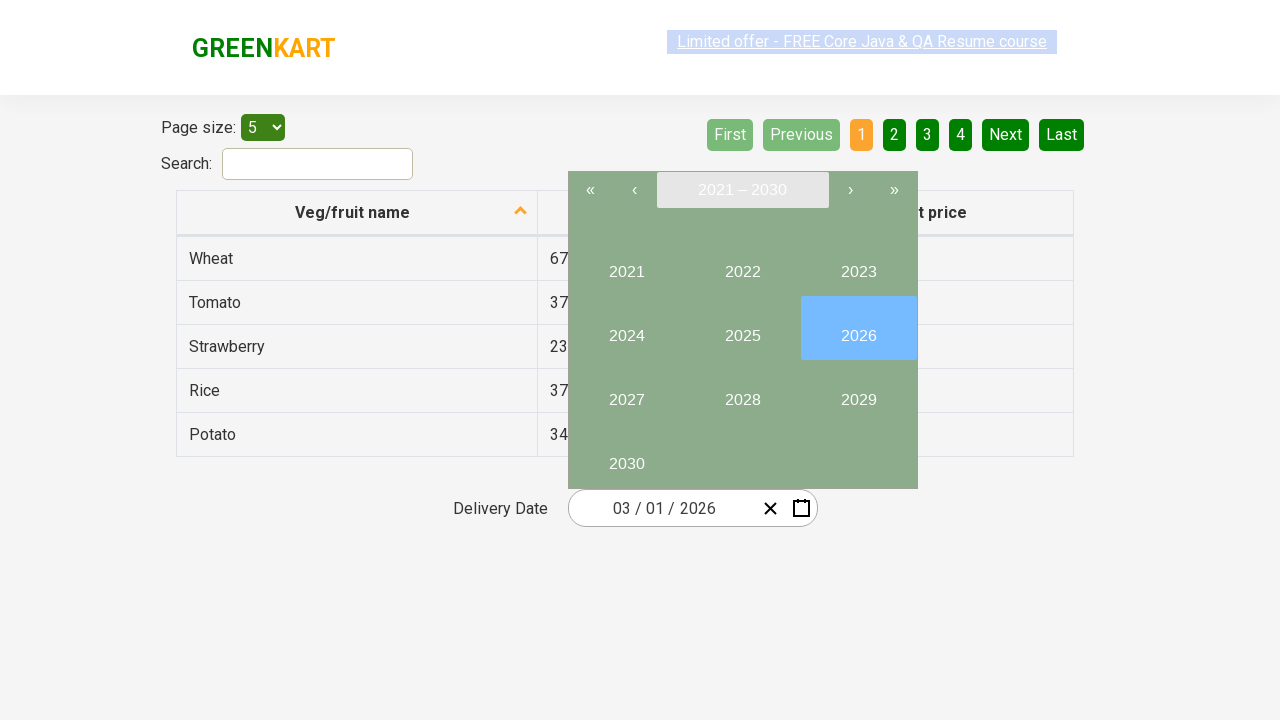

Selected year 2028 from decade view at (742, 392) on internal:text="2028"i
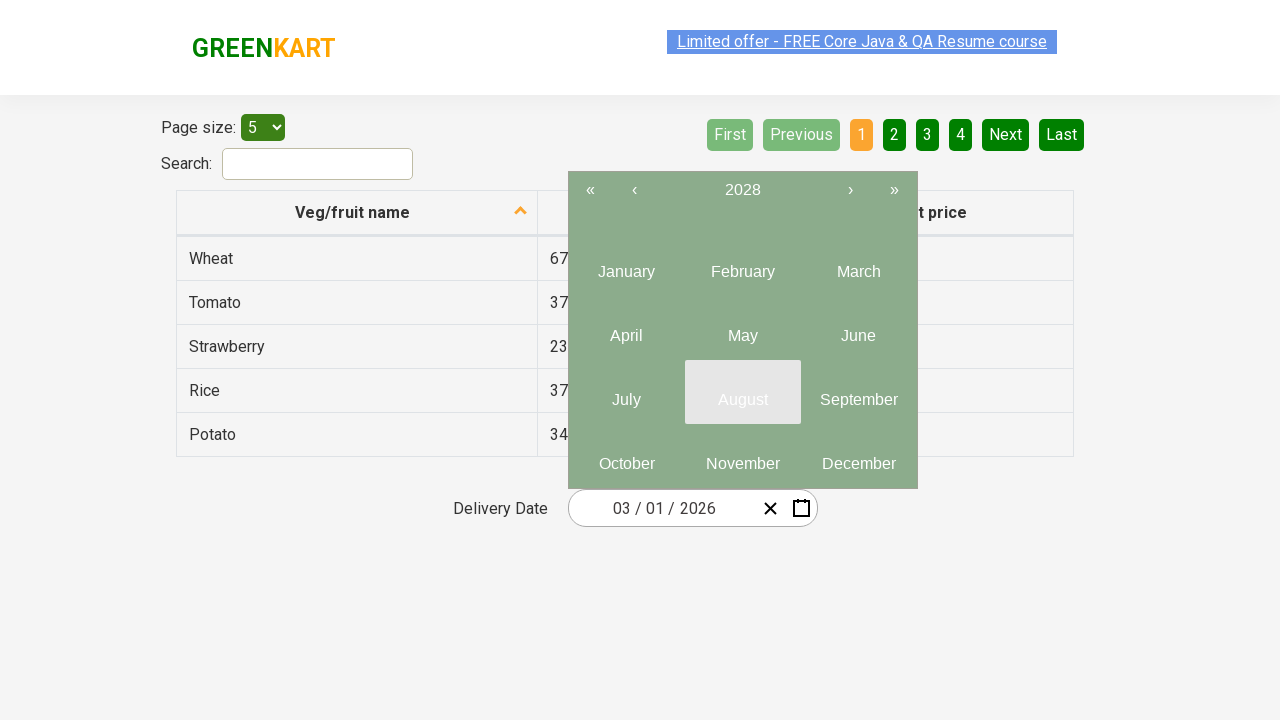

Selected month June (month 6) from year view at (858, 328) on .react-calendar__year-view__months__month >> nth=5
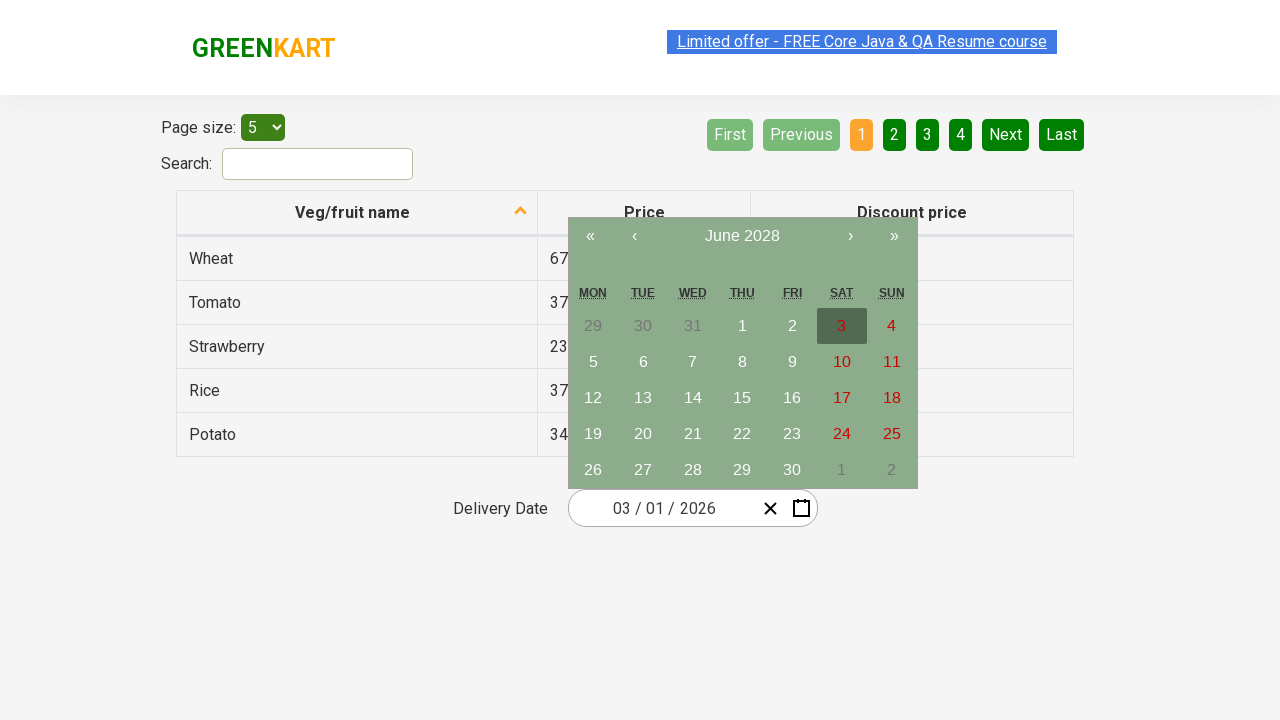

Selected day 16 from calendar at (792, 398) on //abbr[text()="16"]
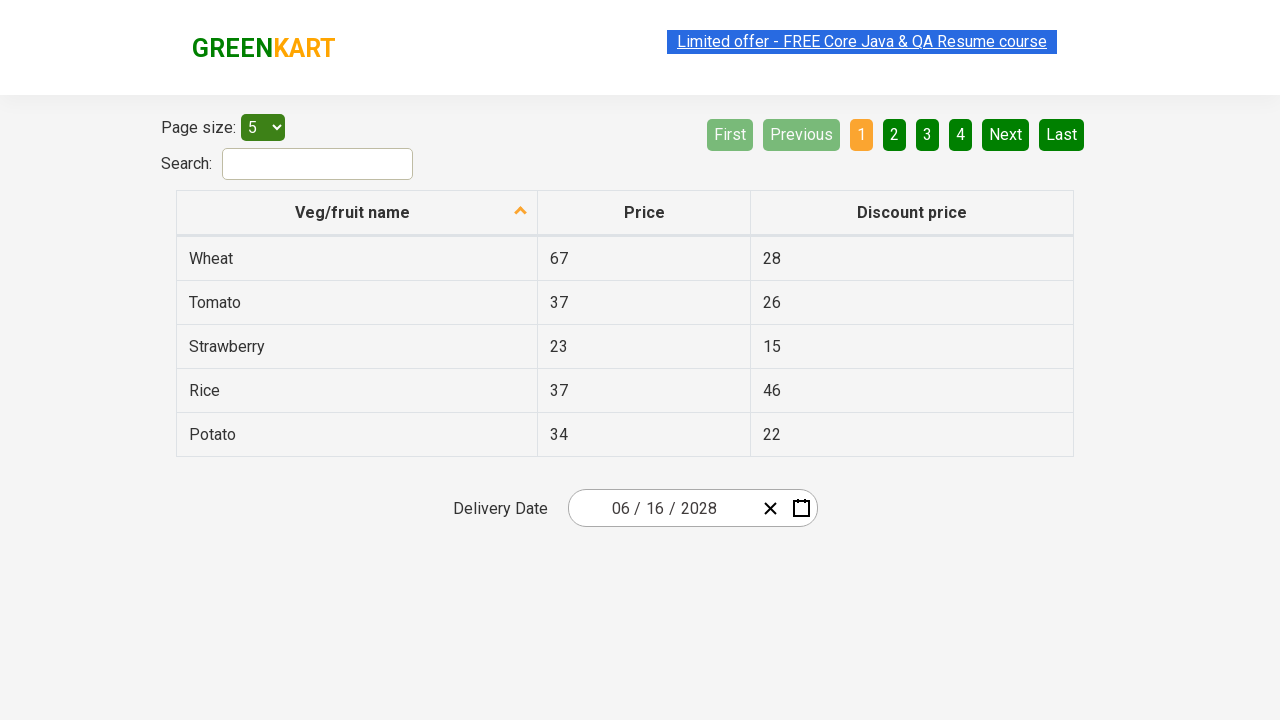

Verified month input field contains value '6'
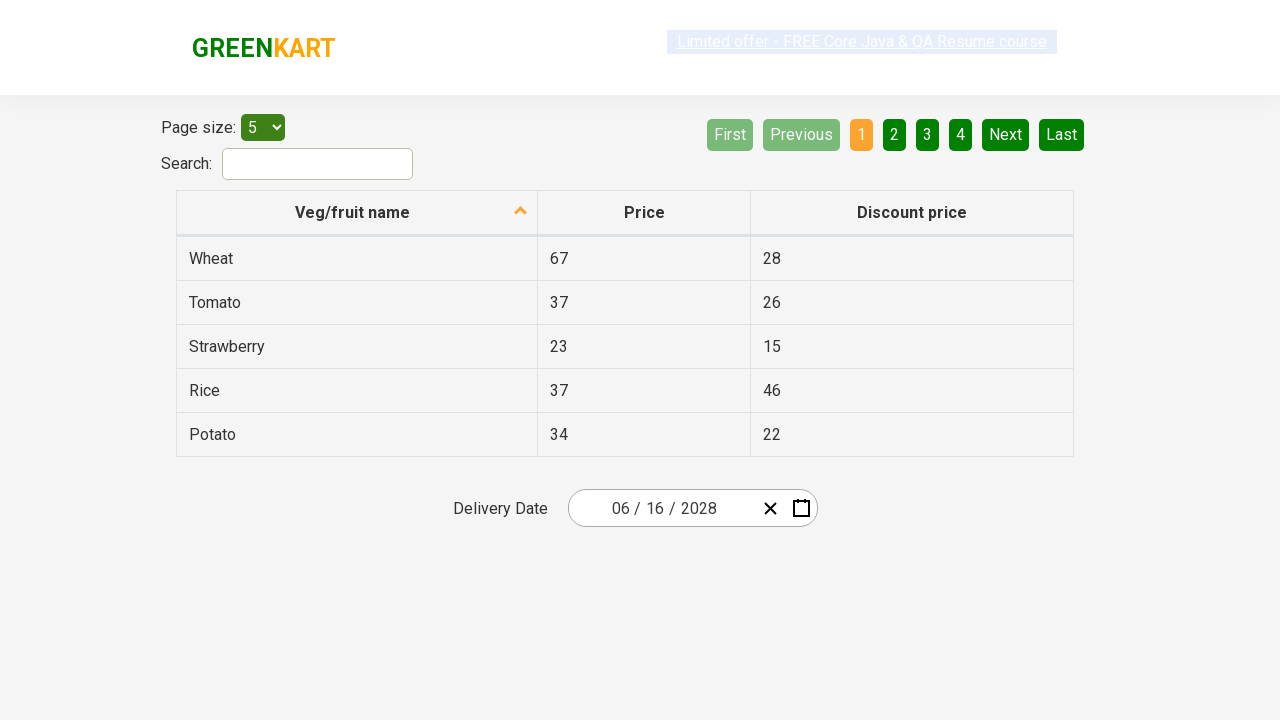

Verified day input field contains value '16'
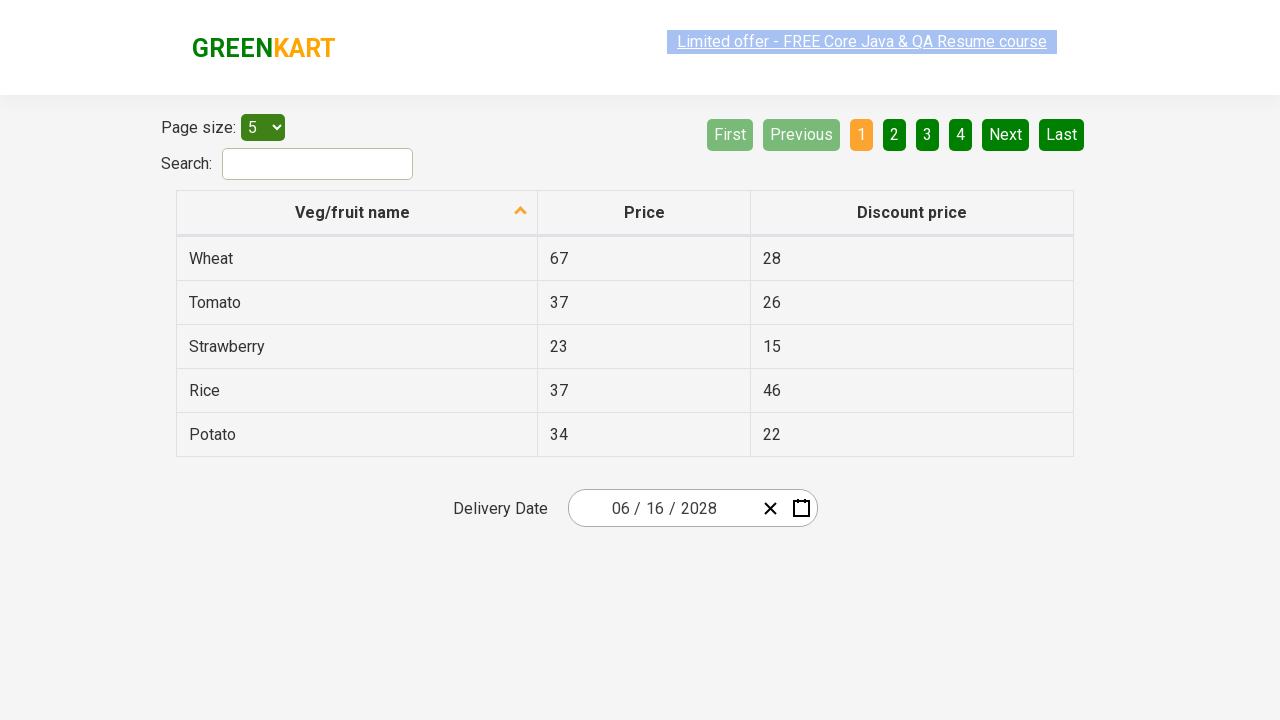

Verified year input field contains value '2028'
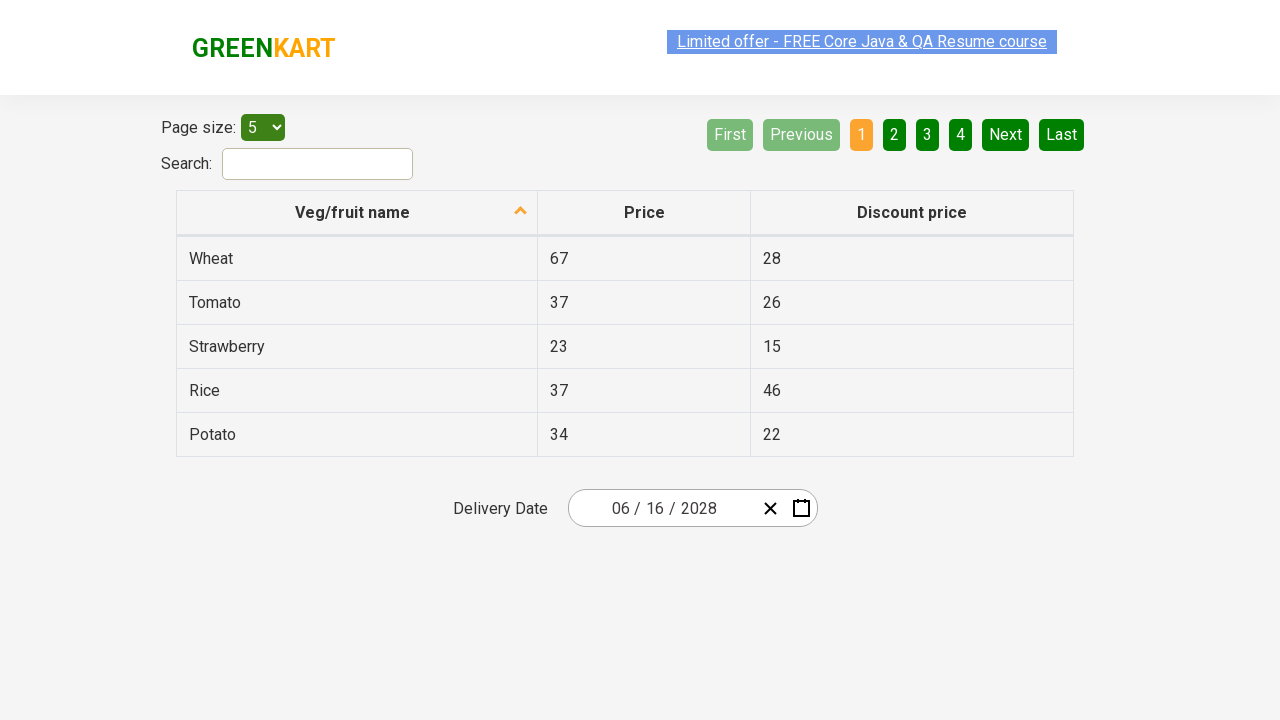

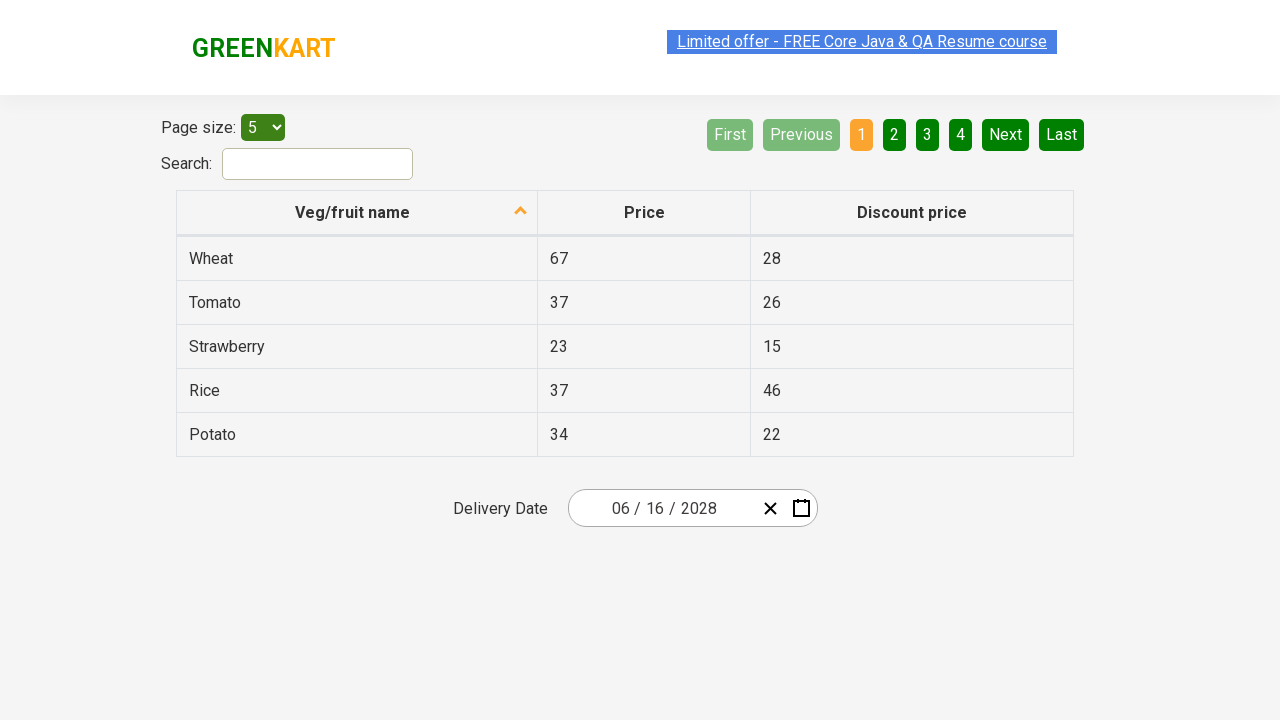